Tests window switching functionality by opening a new window and switching between parent and child windows to verify content in each

Starting URL: https://the-internet.herokuapp.com/

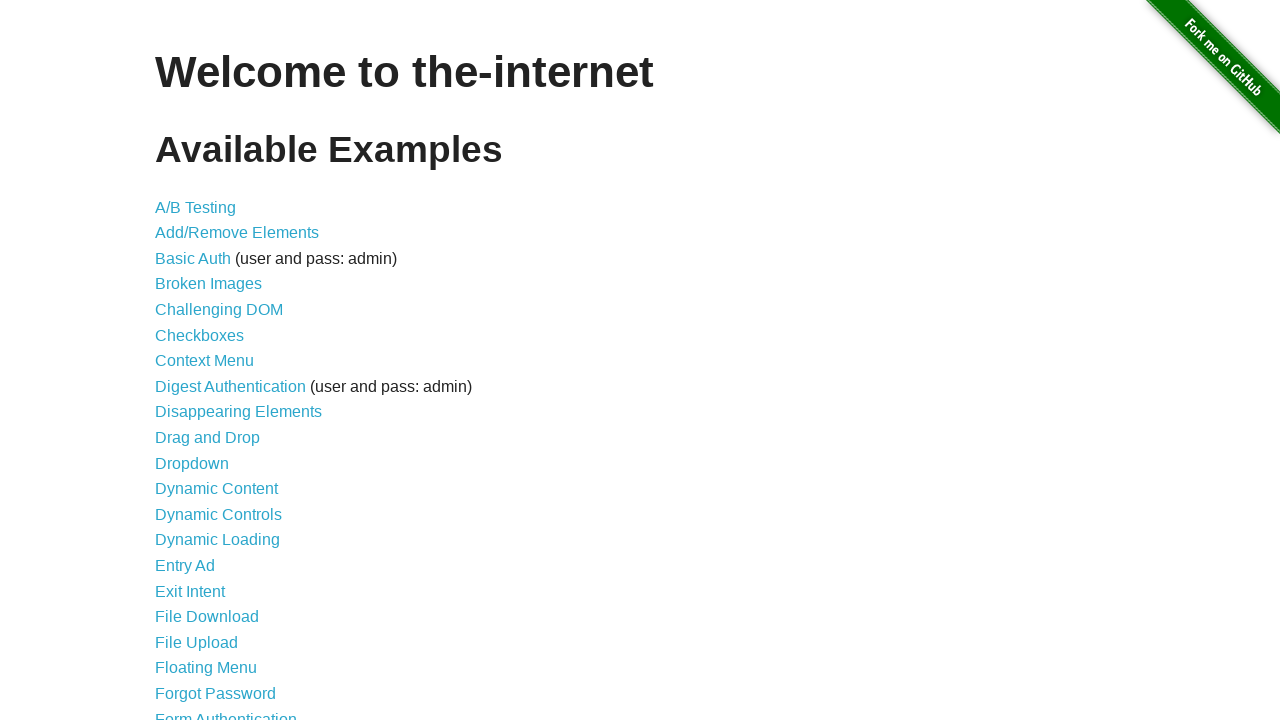

Clicked on Windows link at (218, 369) on a[href='/windows']
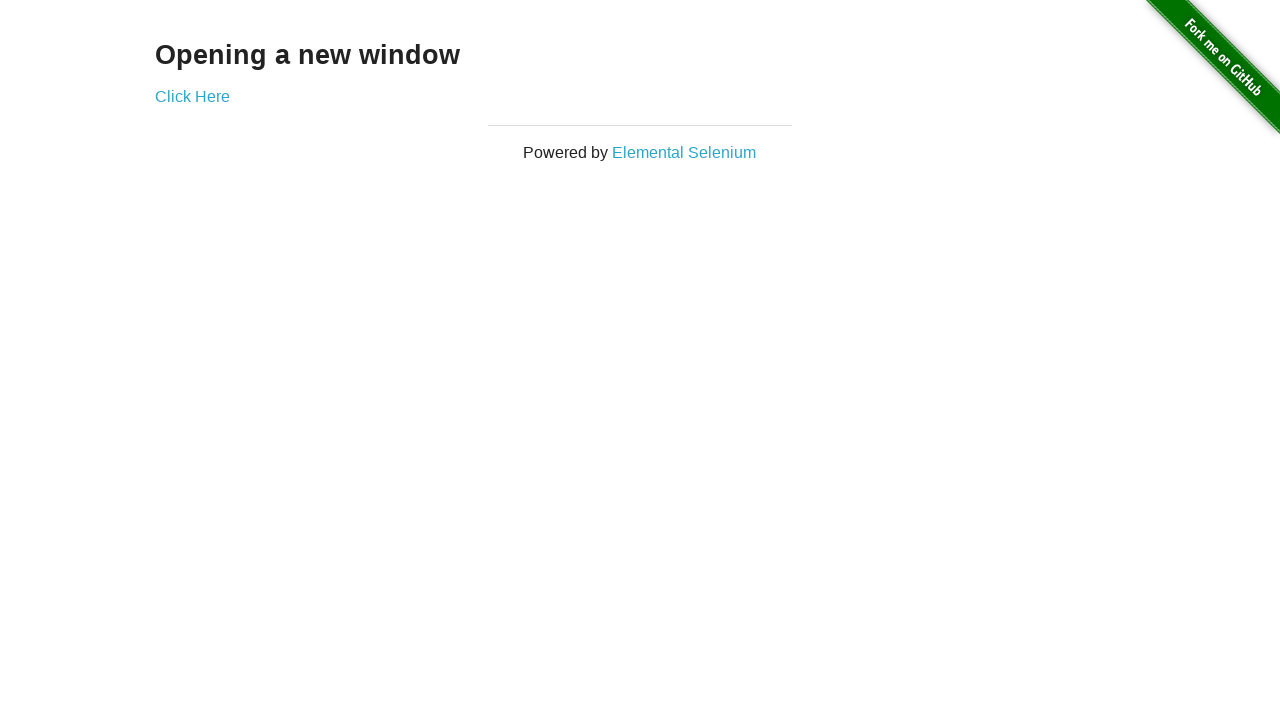

Clicked 'Click Here' link to open new window at (192, 96) on text='Click Here'
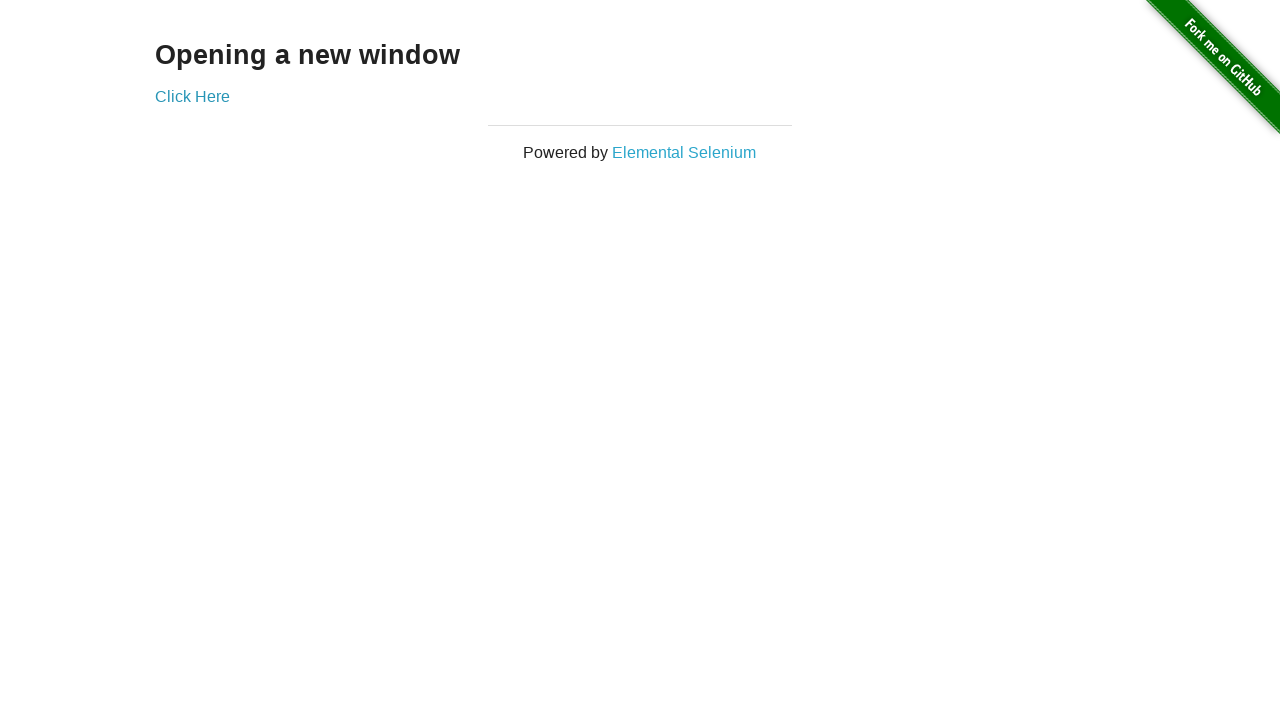

New window loaded successfully
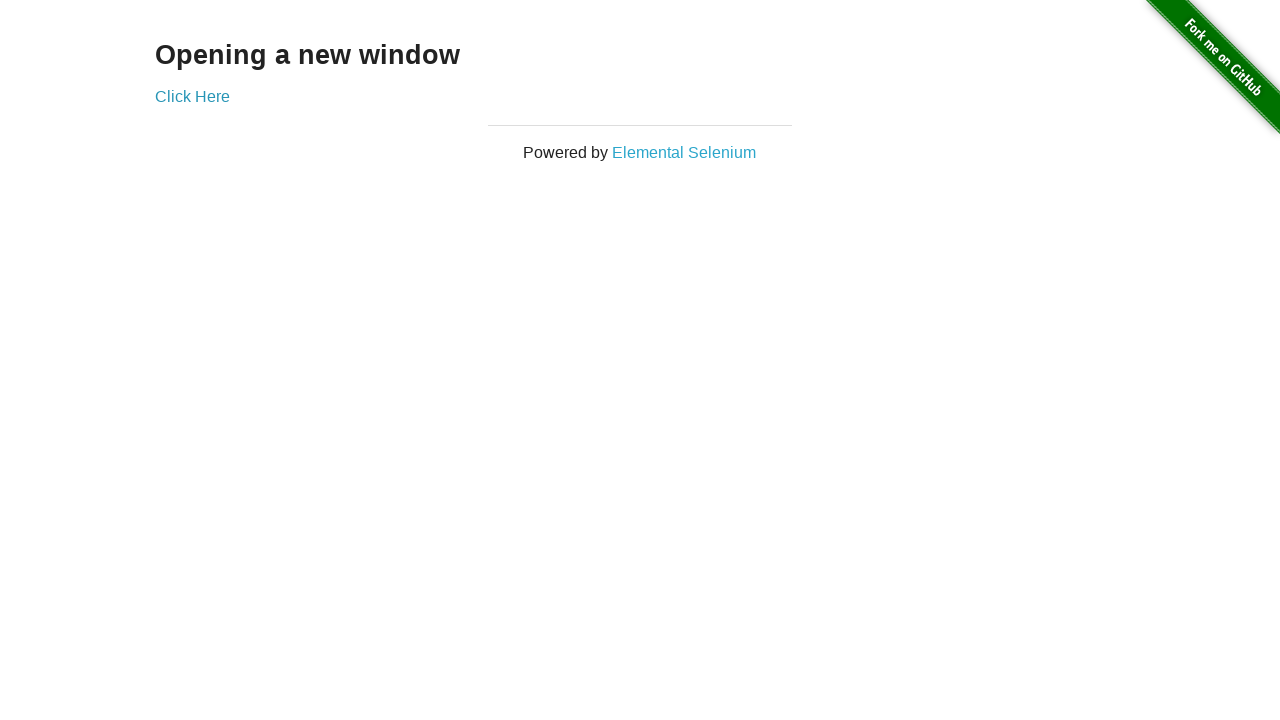

Retrieved child window text: 
  New Window

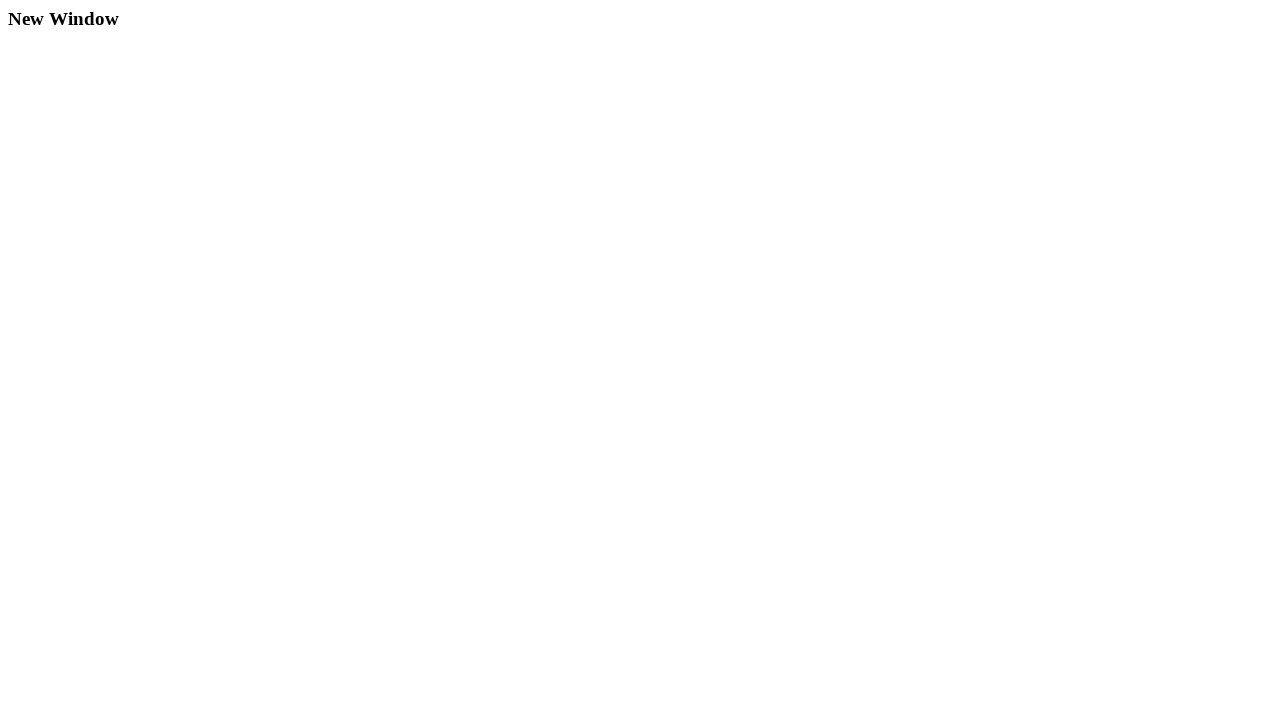

Retrieved parent window text: Opening a new window
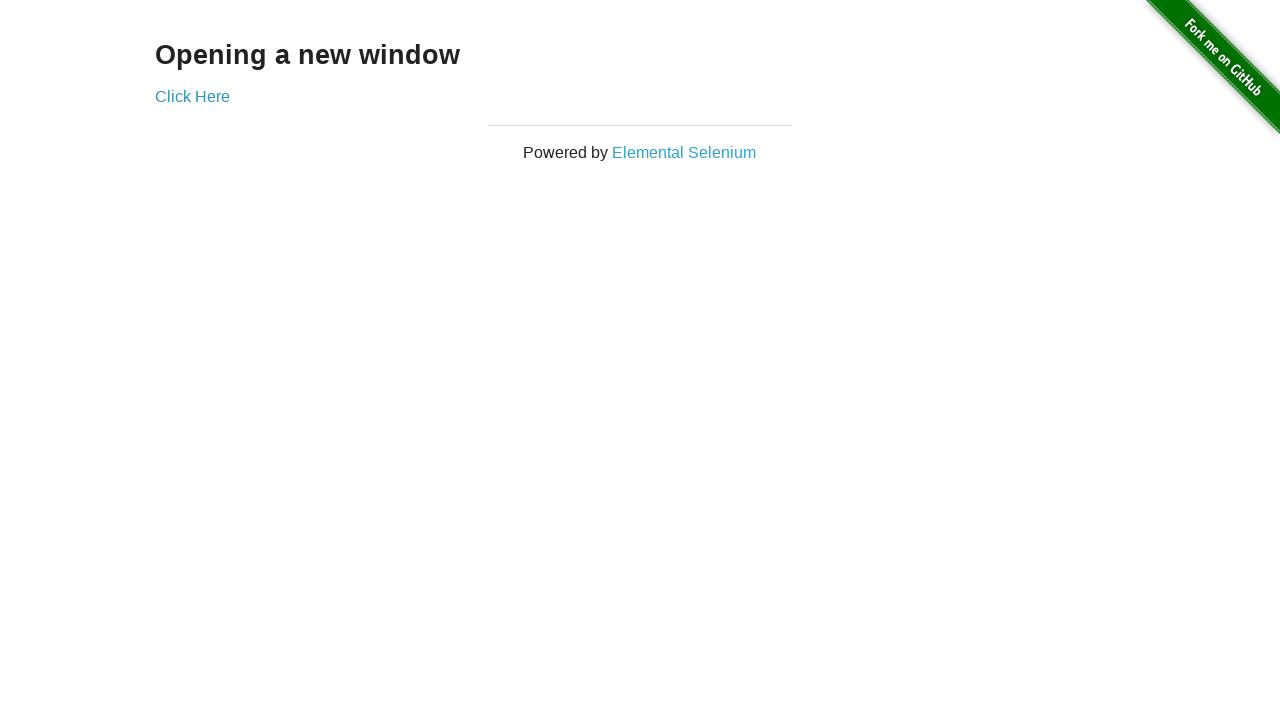

Closed child window
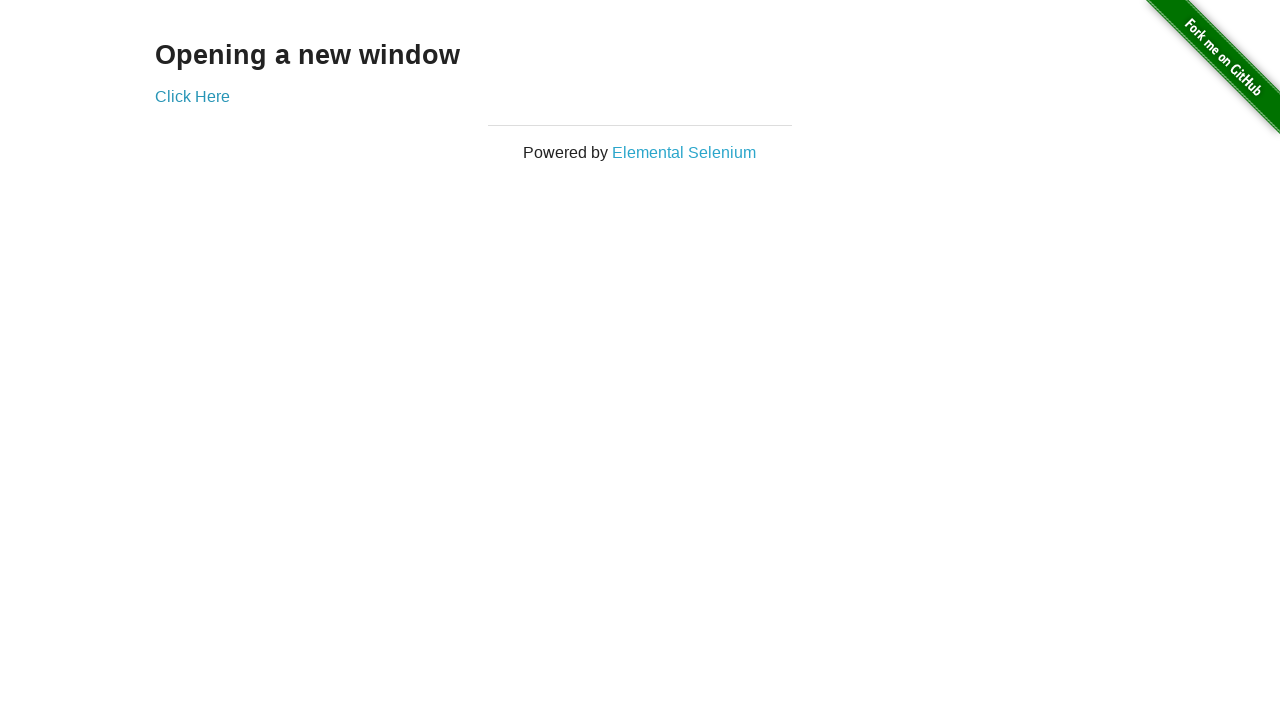

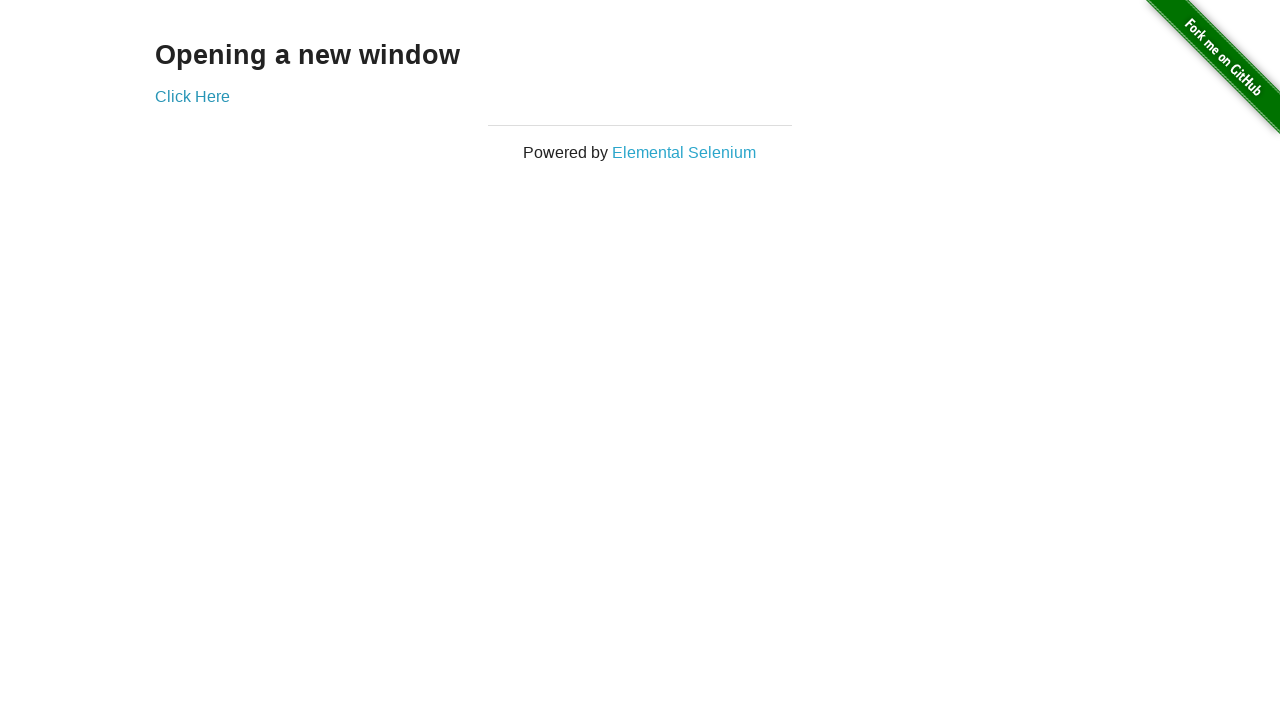